Tests file upload functionality by creating a temporary file, uploading it through a file input field, and submitting the form to verify successful submission.

Starting URL: https://bonigarcia.dev/selenium-webdriver-java/web-form.html

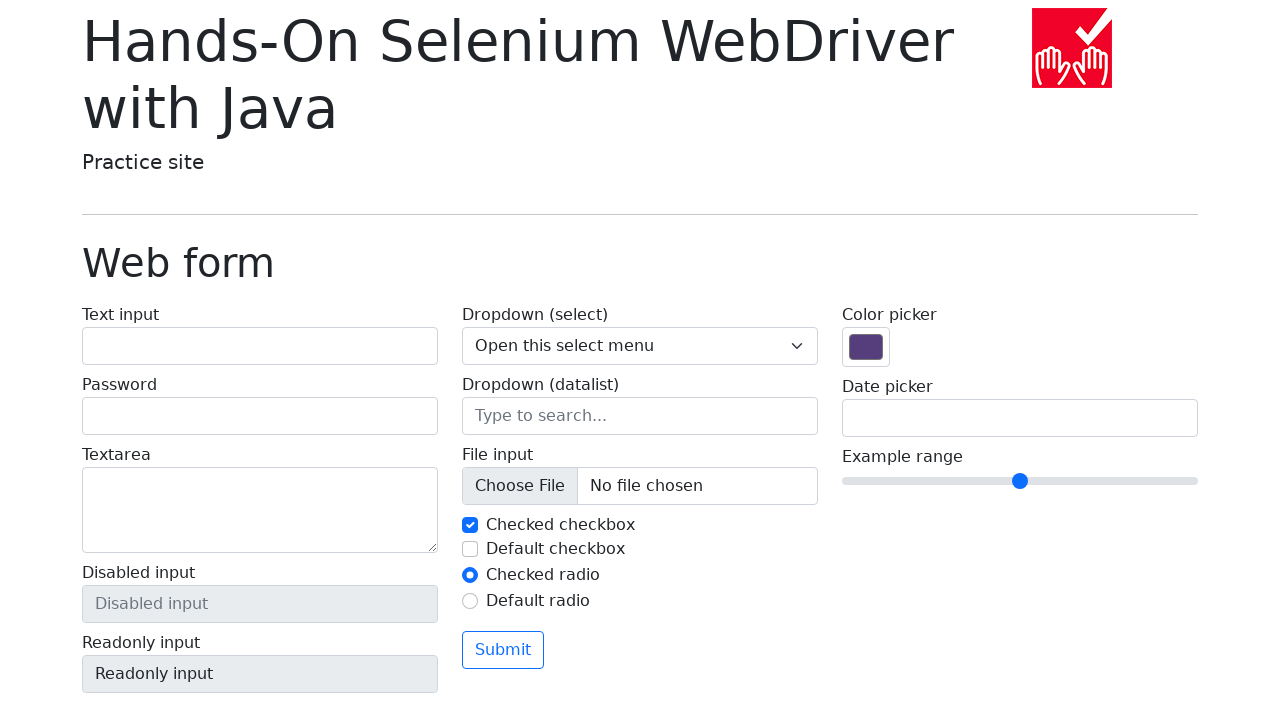

Created temporary file for upload with test content
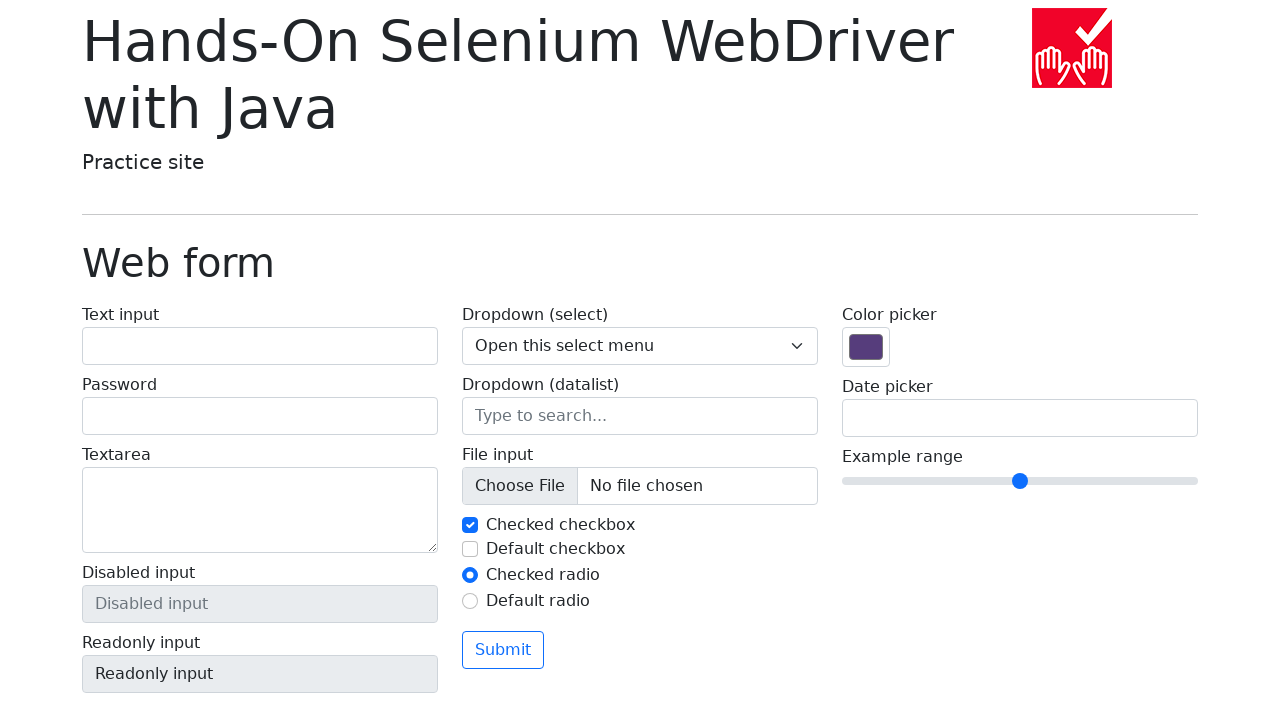

Selected temporary file in file input field
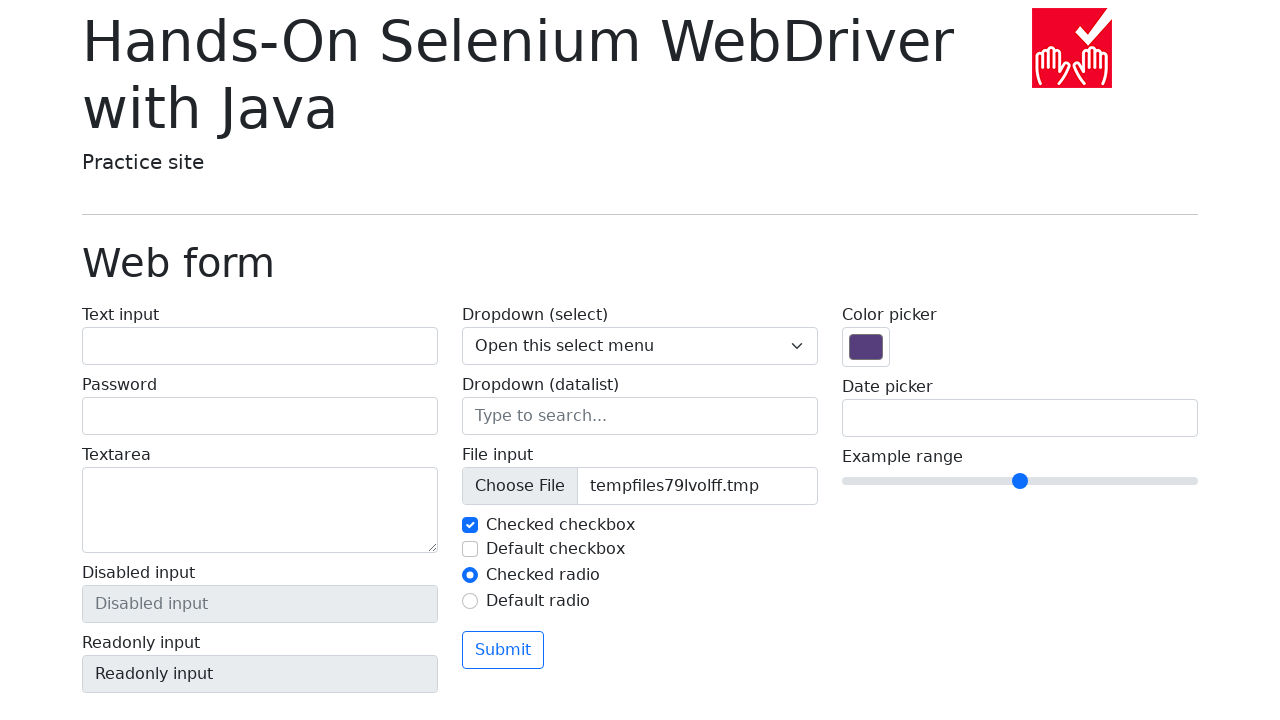

Clicked form submit button to upload file at (503, 650) on form button[type='submit']
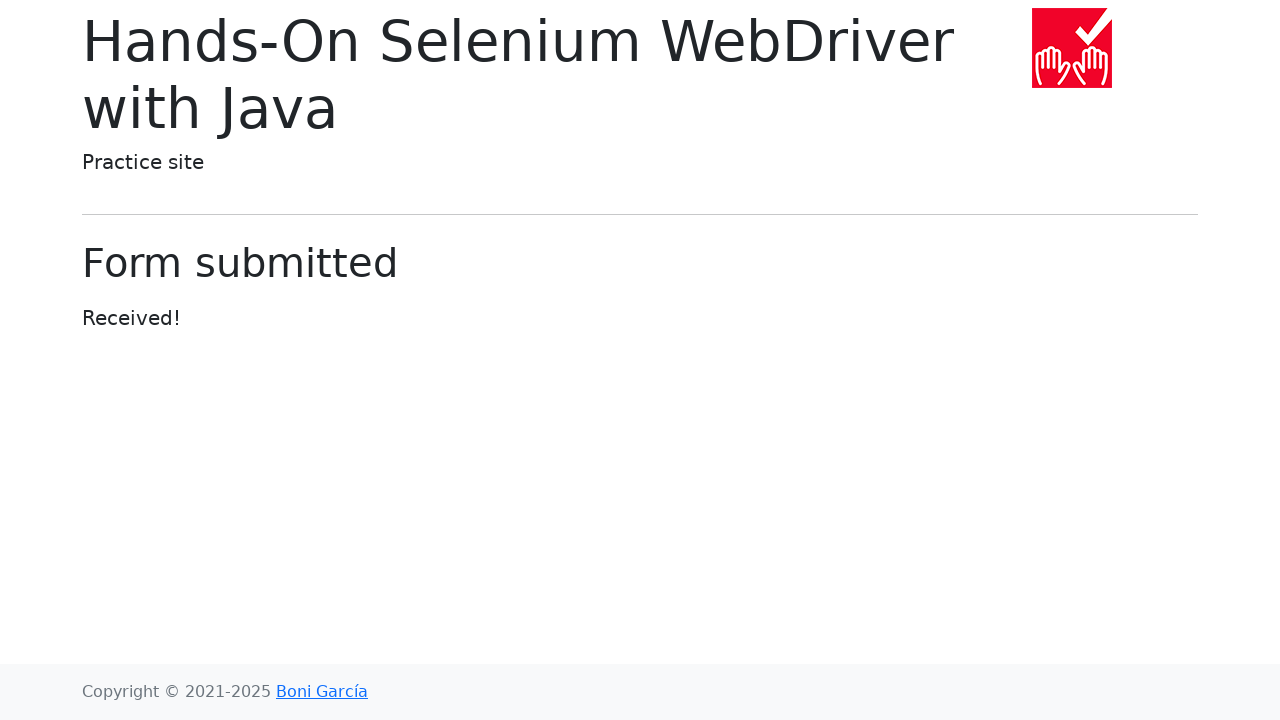

Form submission successful - page navigated to confirmation
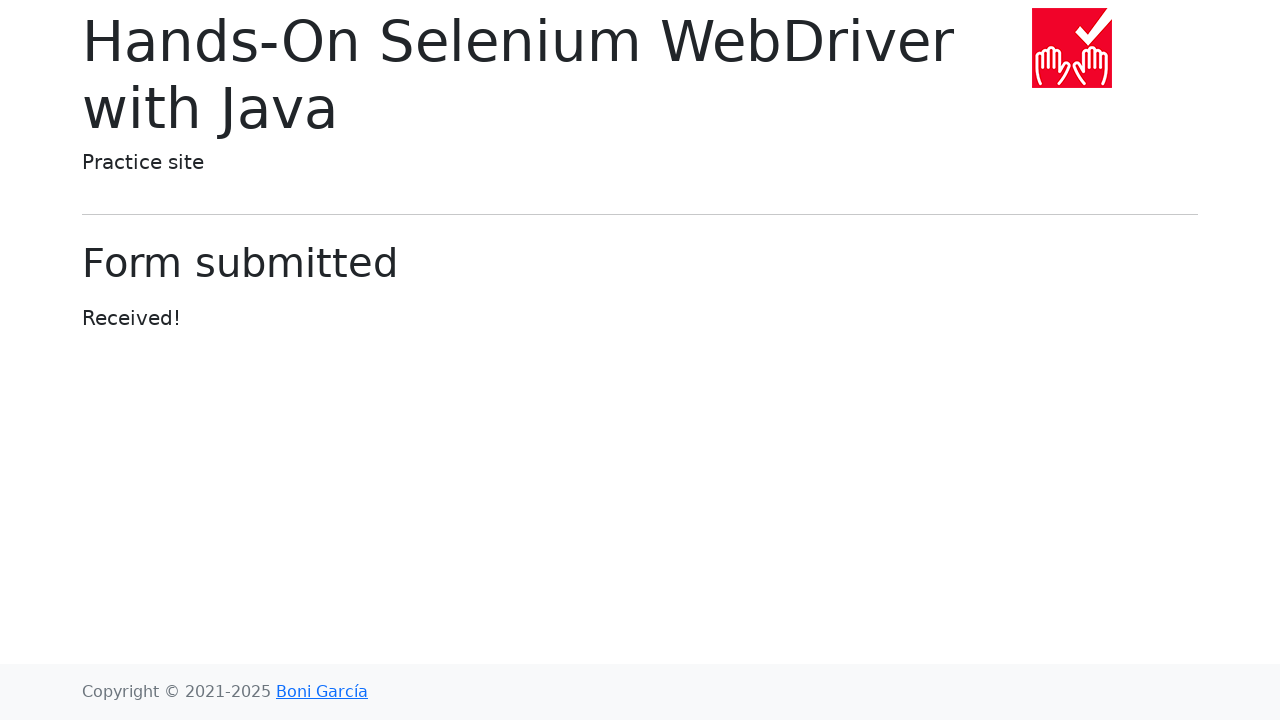

Cleaned up temporary file
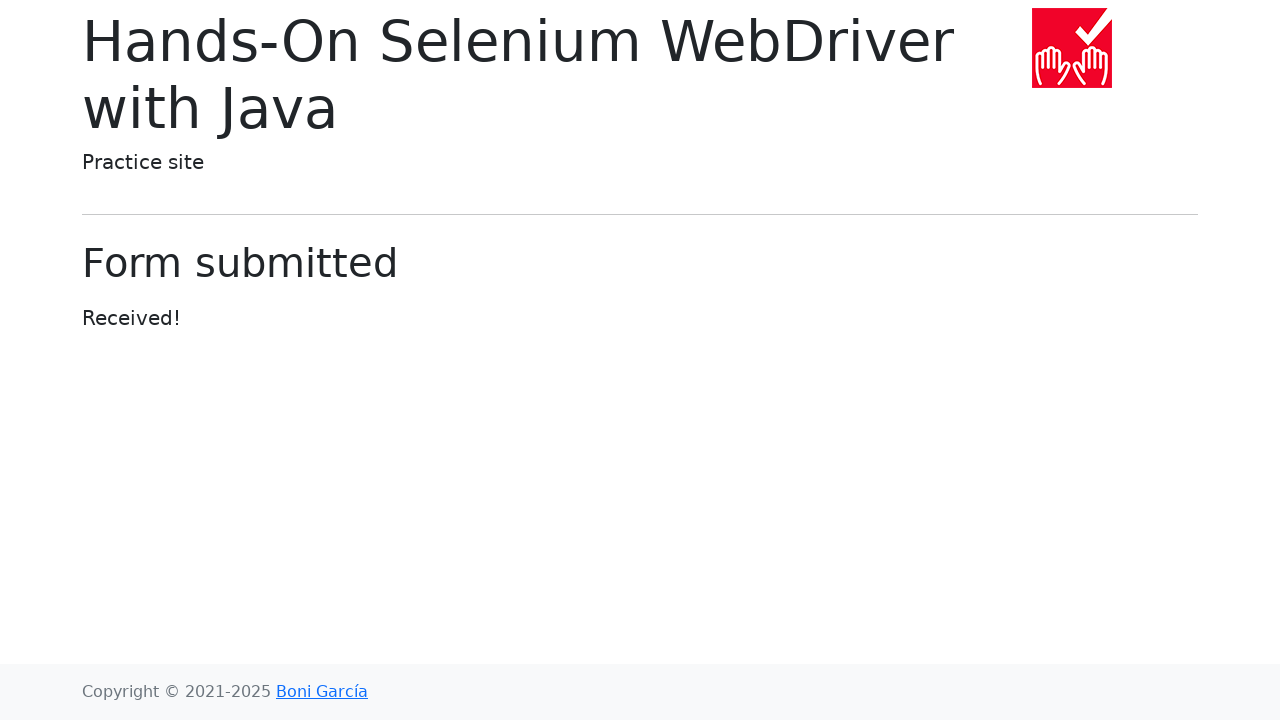

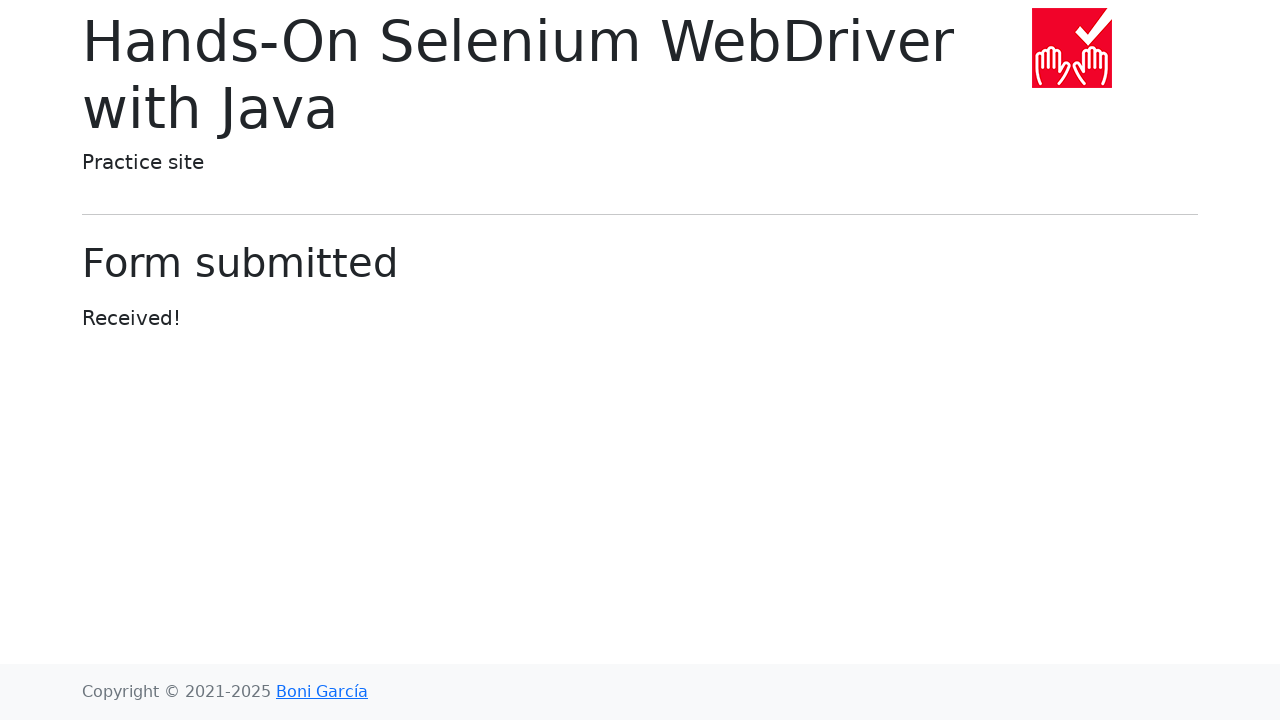